Tests e-commerce checkout flow by searching for cashews, adding to cart, and completing the purchase with order confirmation

Starting URL: https://rahulshettyacademy.com/seleniumPractise/#/

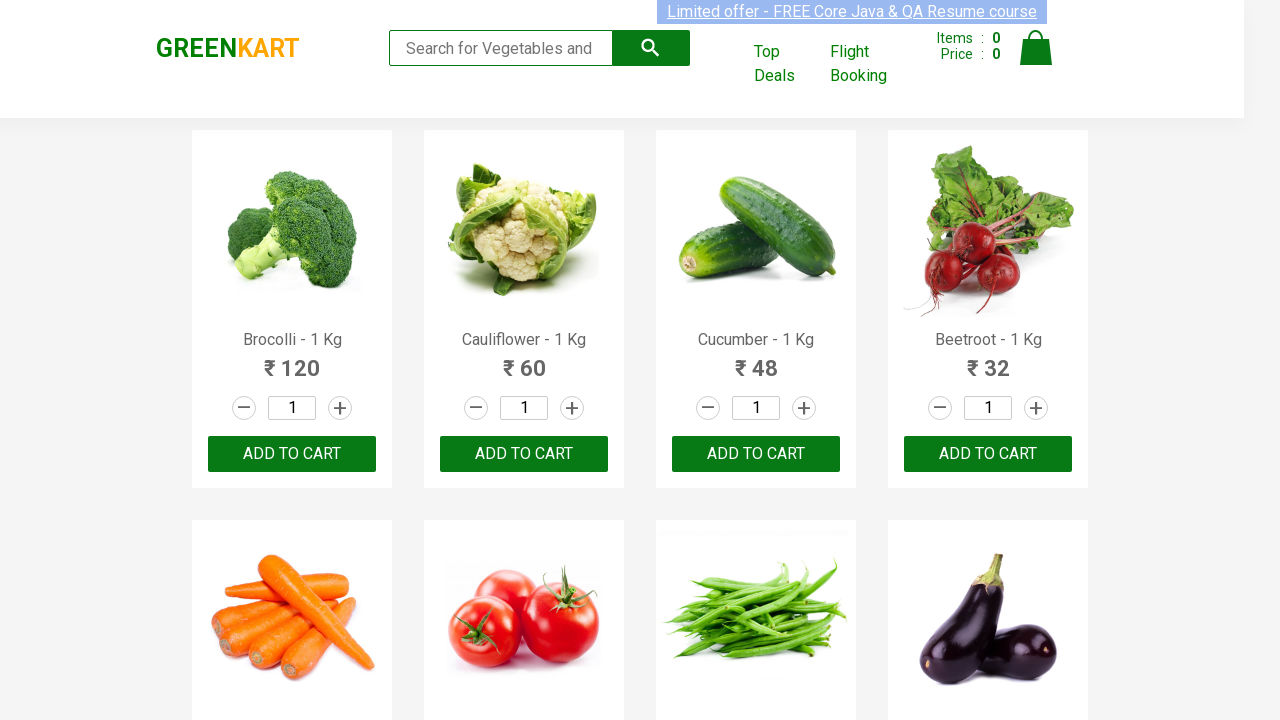

Filled search field with 'ca' on [class="search-keyword"]
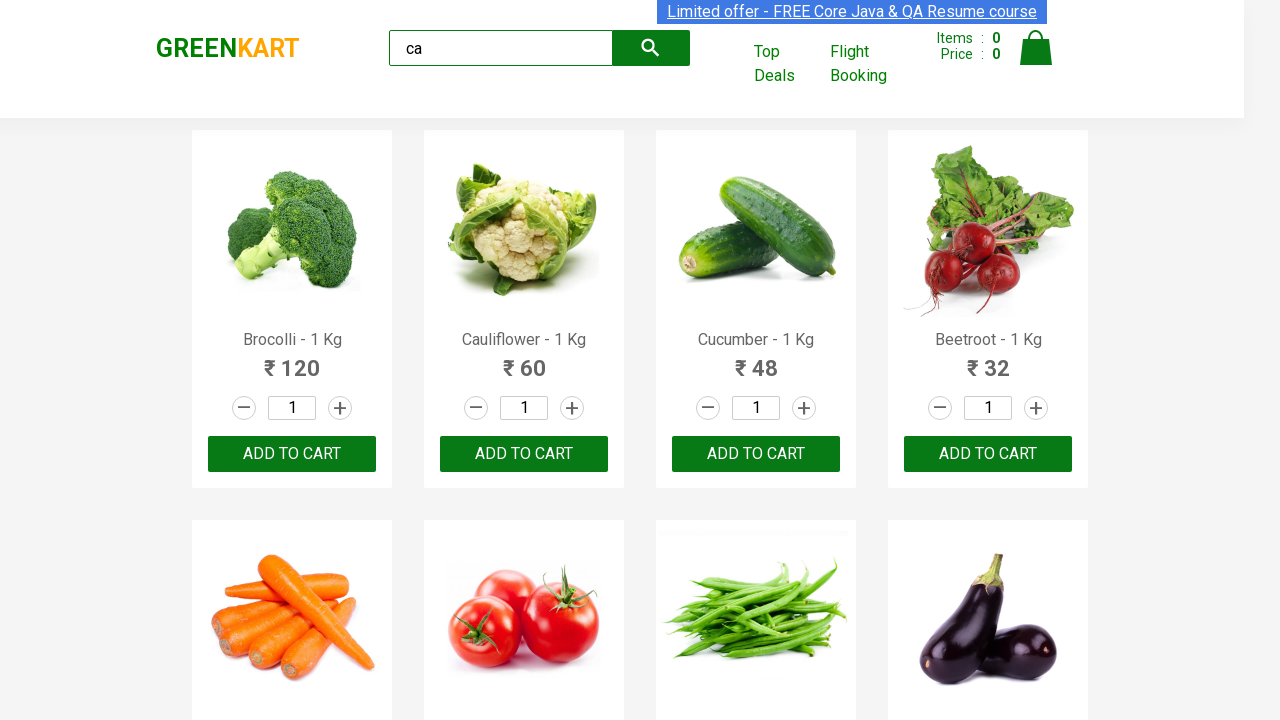

Clicked search button at (651, 48) on [class="search-button"]
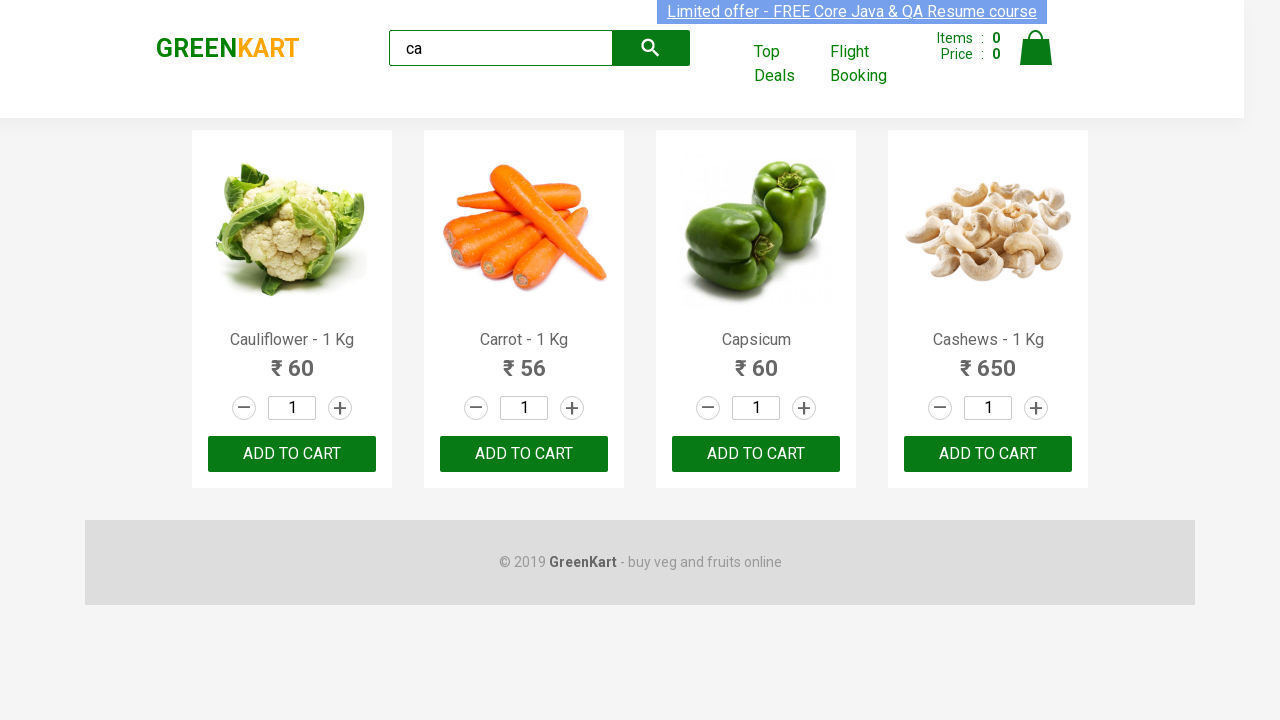

Waited for search results to load
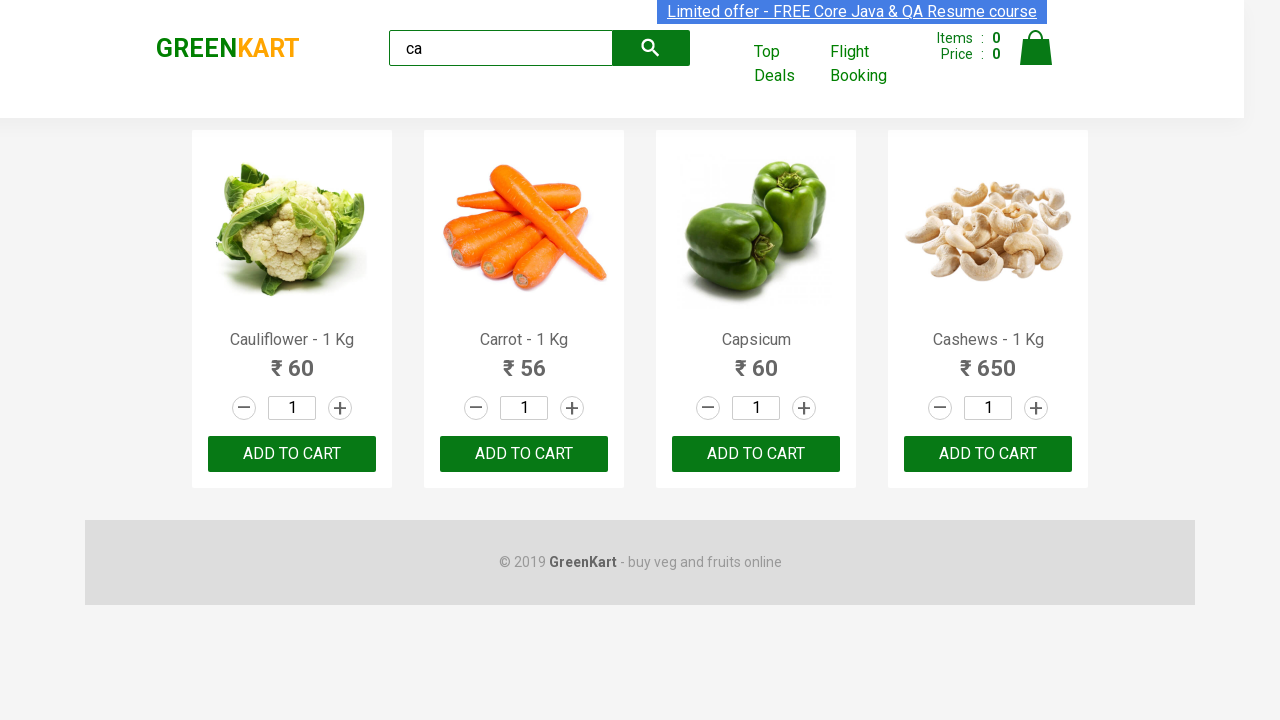

Retrieved list of products
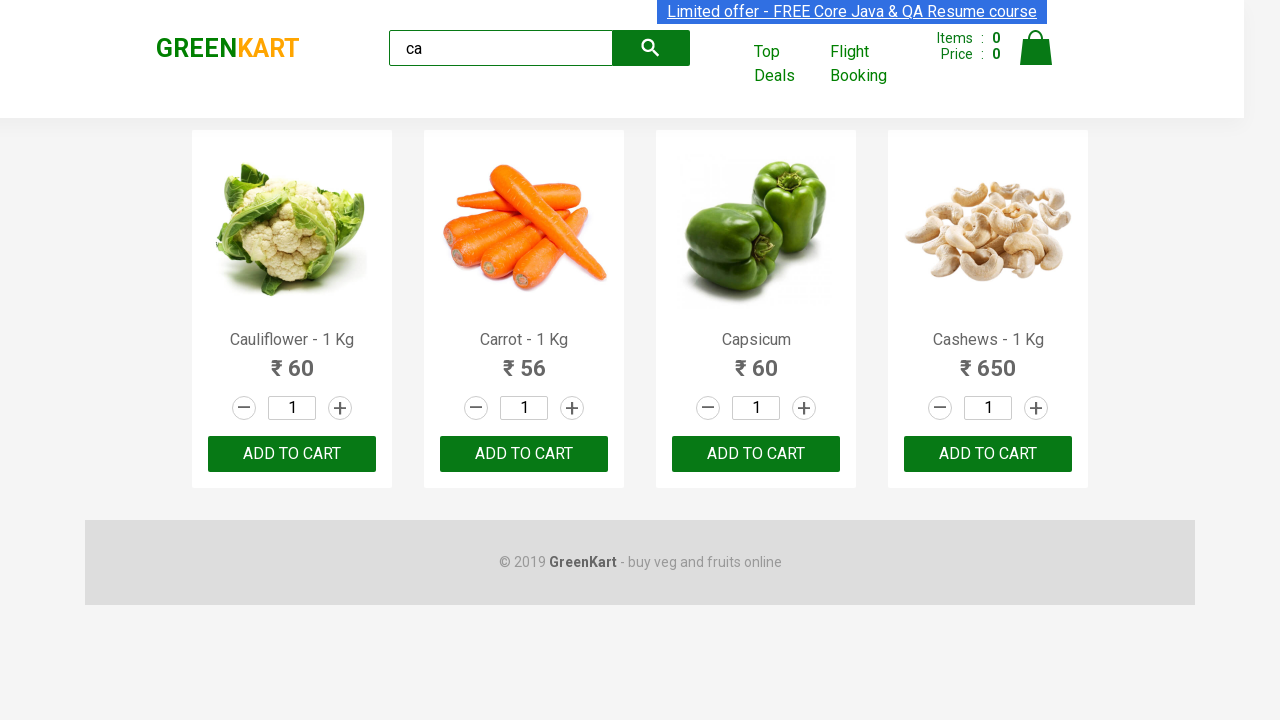

Clicked 'Add to Cart' button for Cashews product at (988, 454) on [class="product-action"] > button >> nth=3
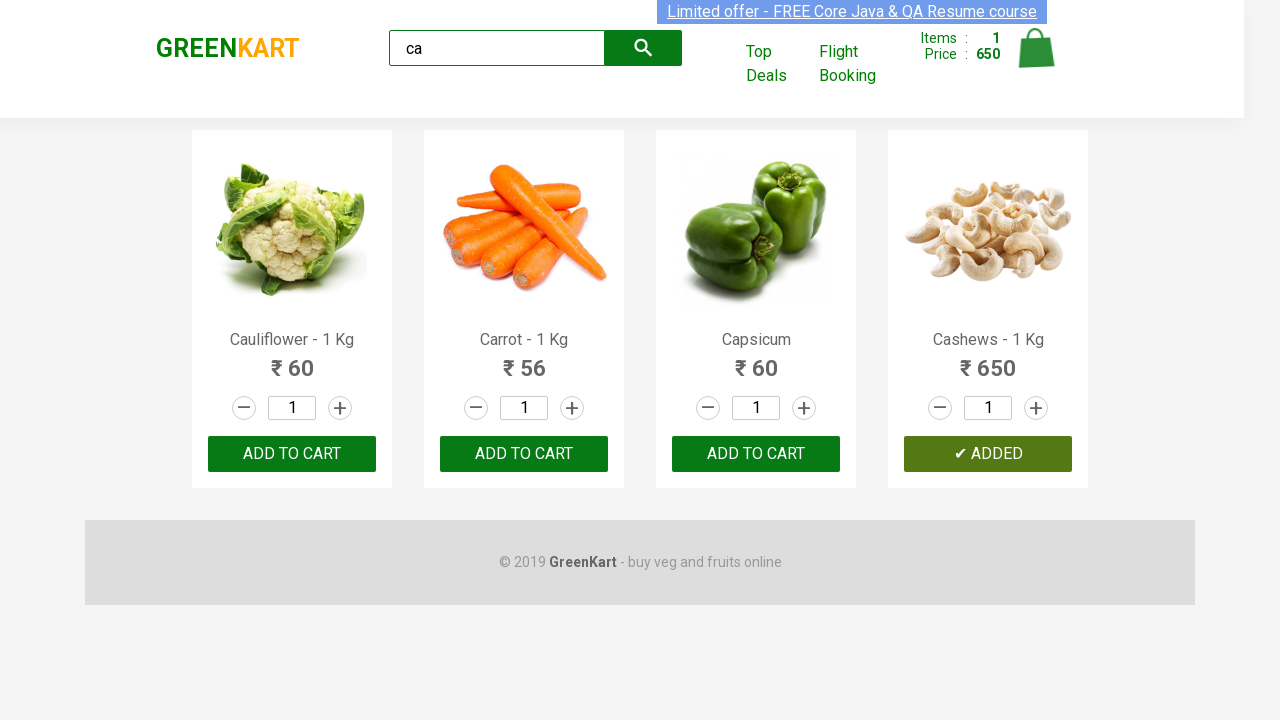

Clicked Cart icon to view shopping cart at (1036, 48) on [alt="Cart"]
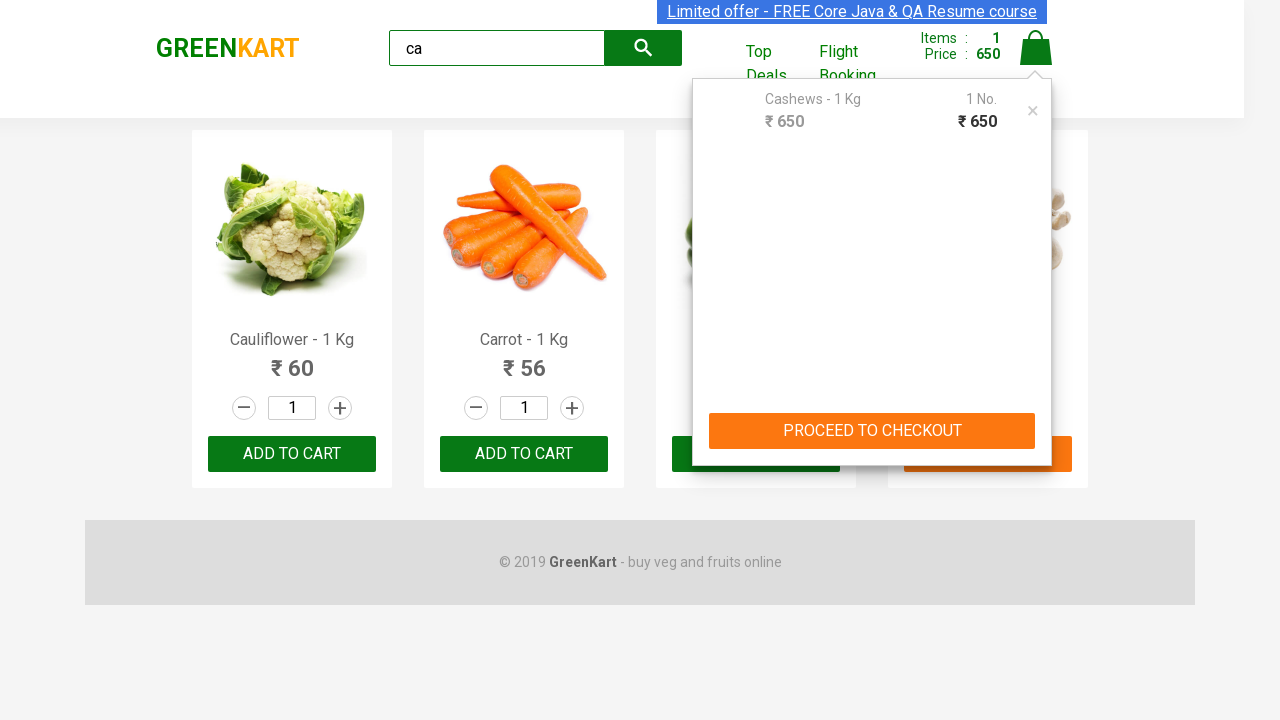

Clicked 'PROCEED TO CHECKOUT' button at (872, 431) on text=PROCEED TO CHECKOUT
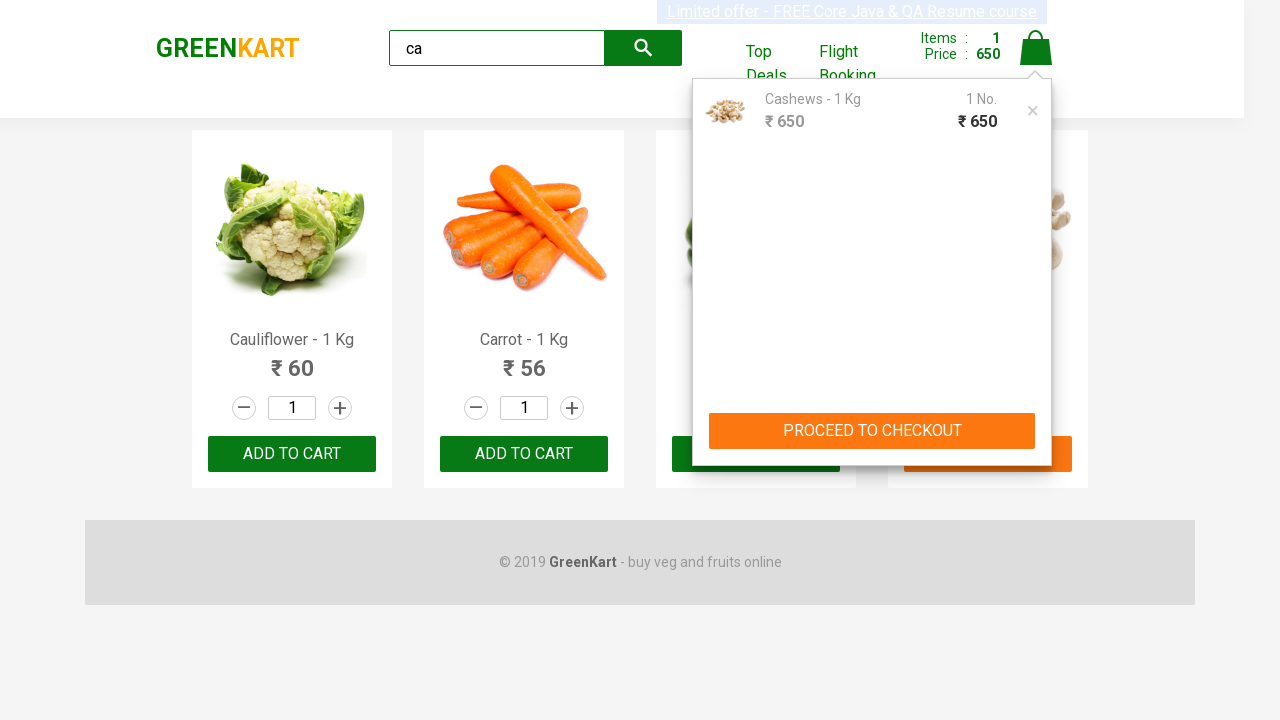

Retrieved cart table rows
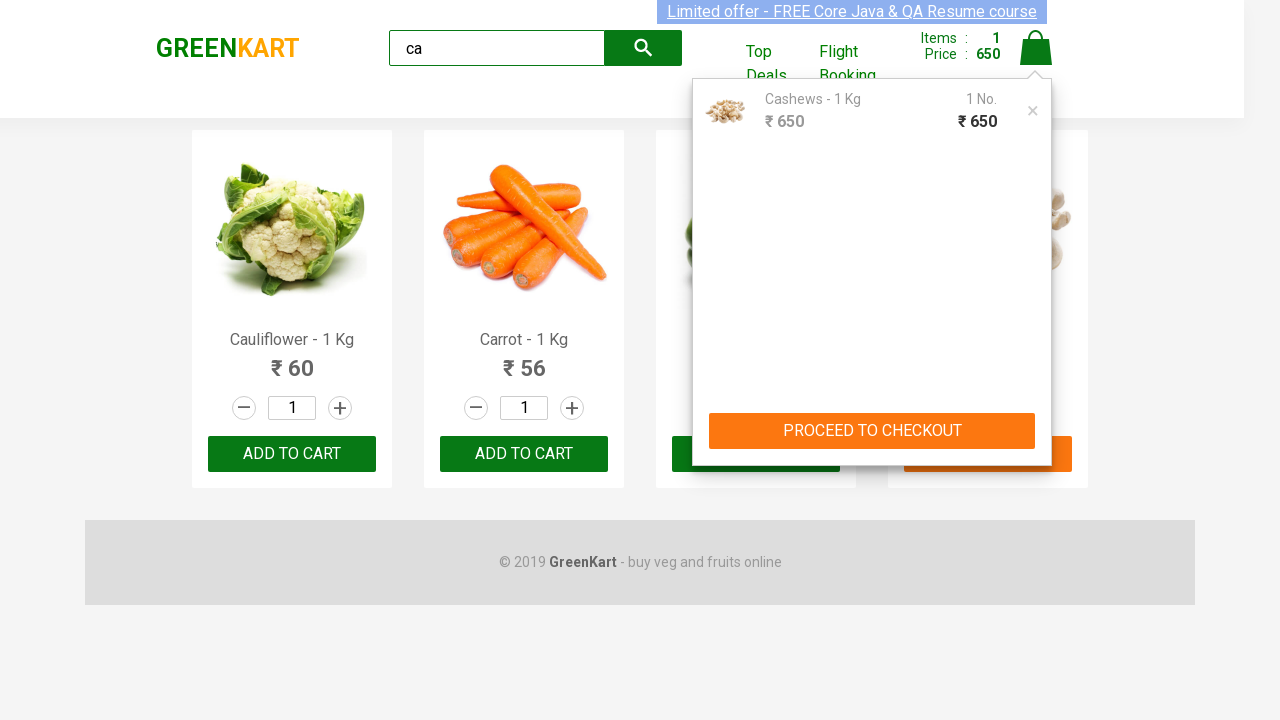

Clicked 'Place Order' button at (1036, 420) on text=Place Order
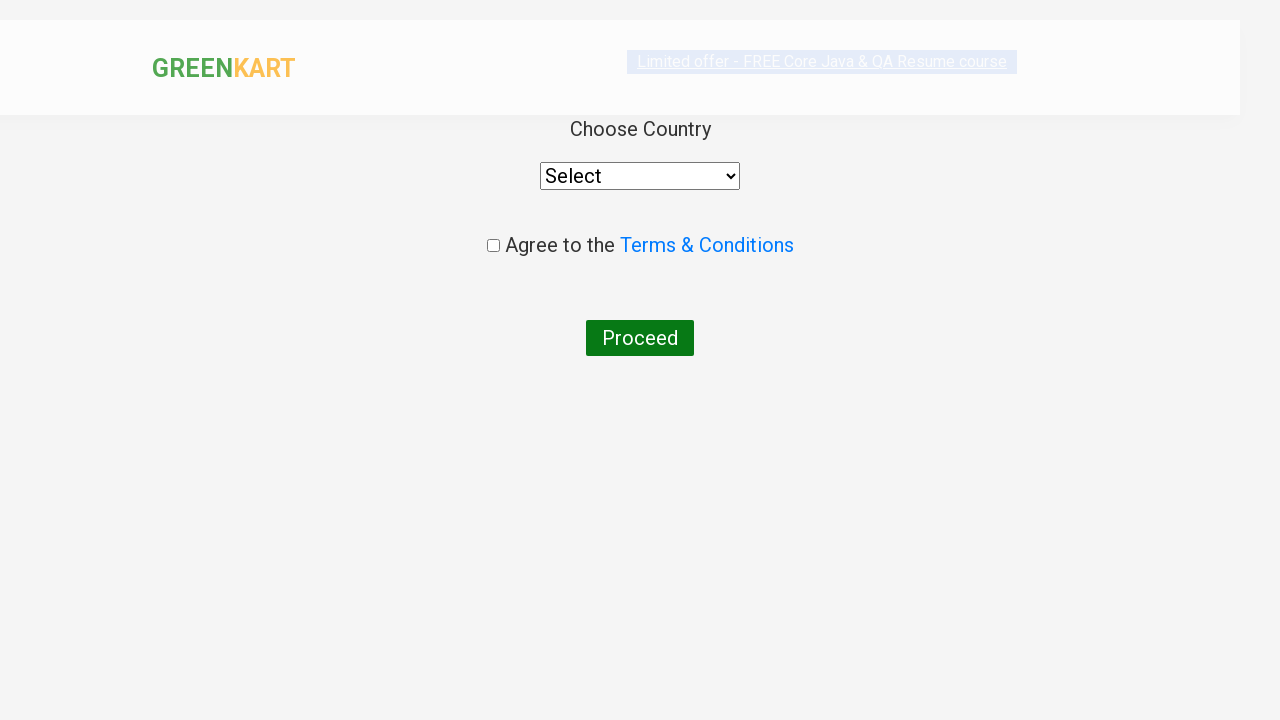

Waited for order form to load
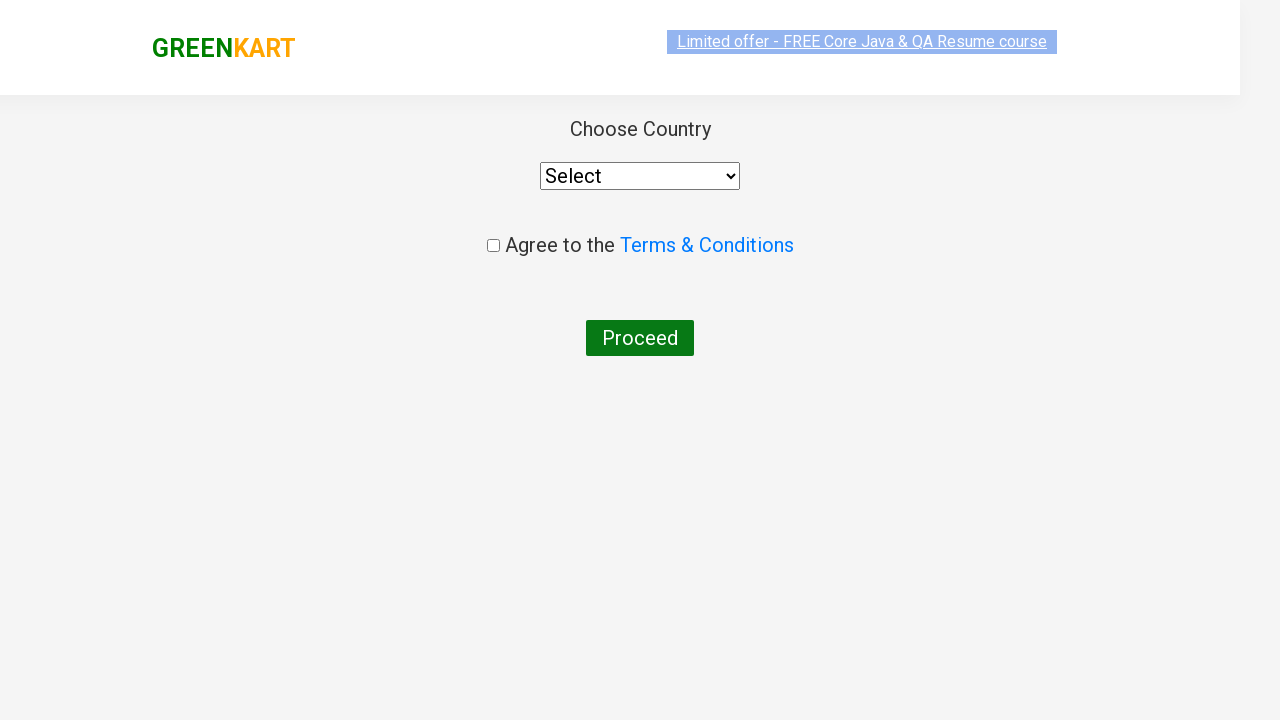

Selected 'India' from country dropdown on select
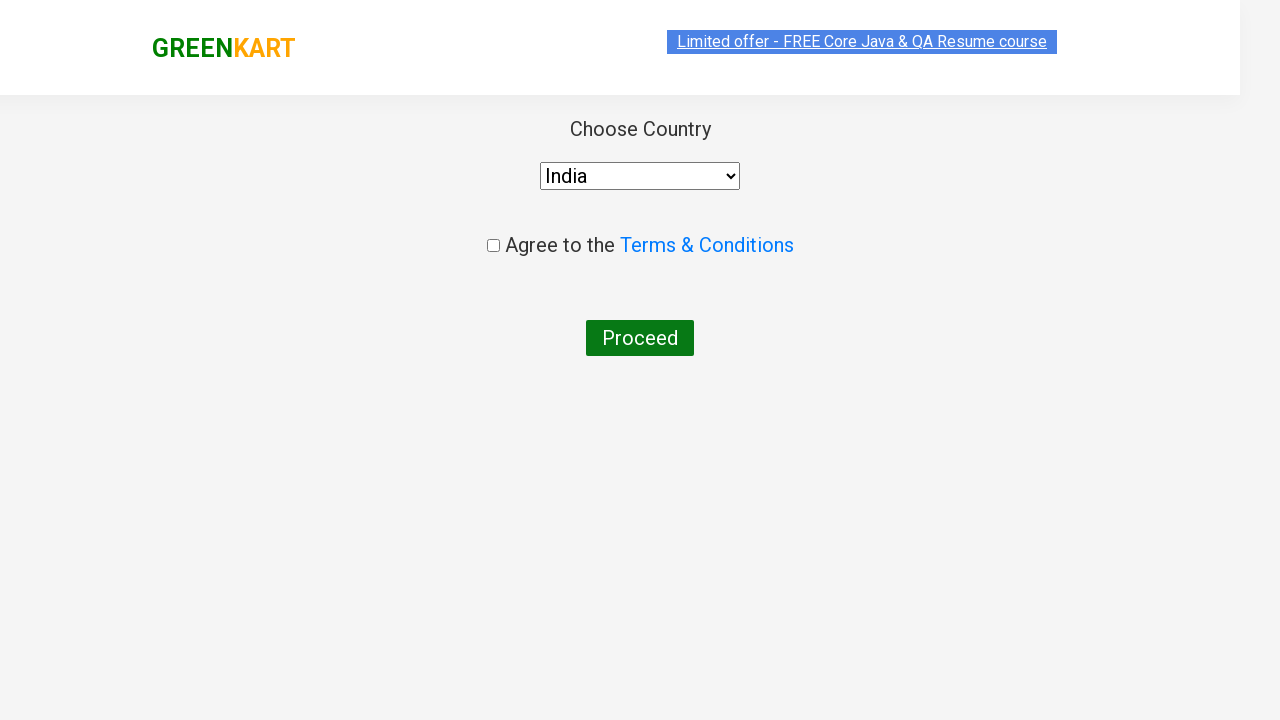

Waited after country selection
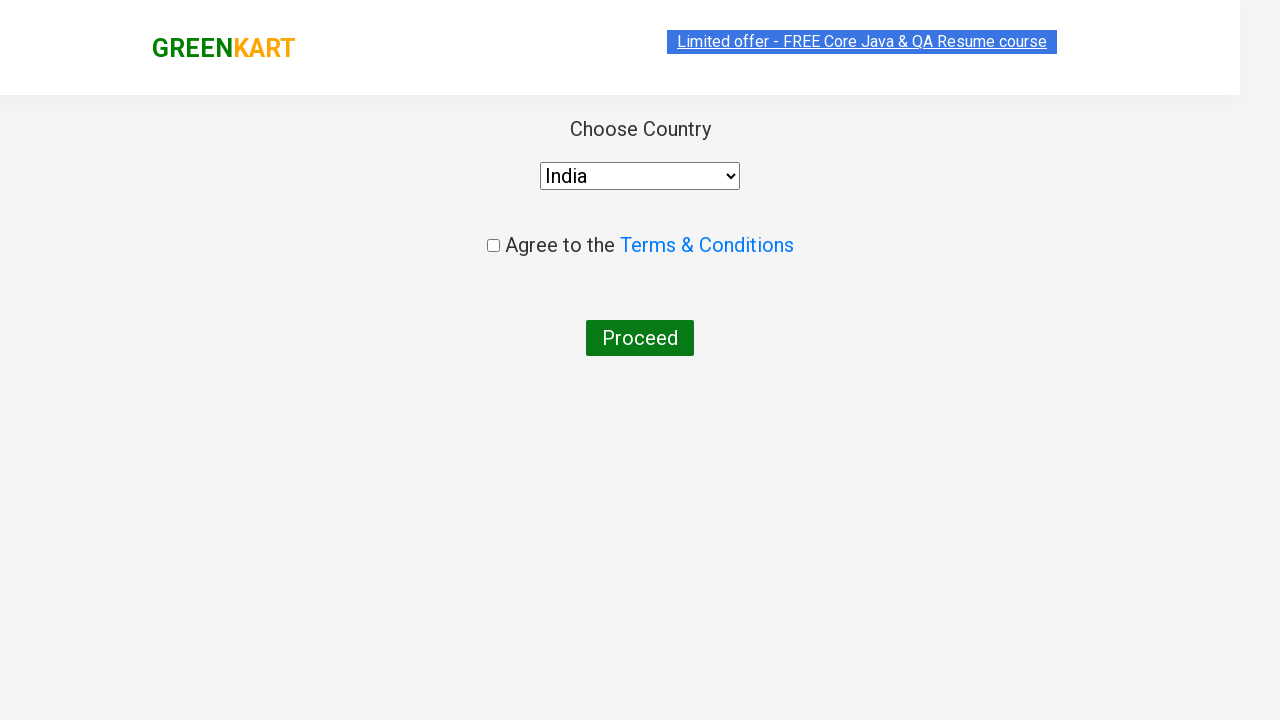

Checked agreement checkbox at (493, 246) on [class="chkAgree"]
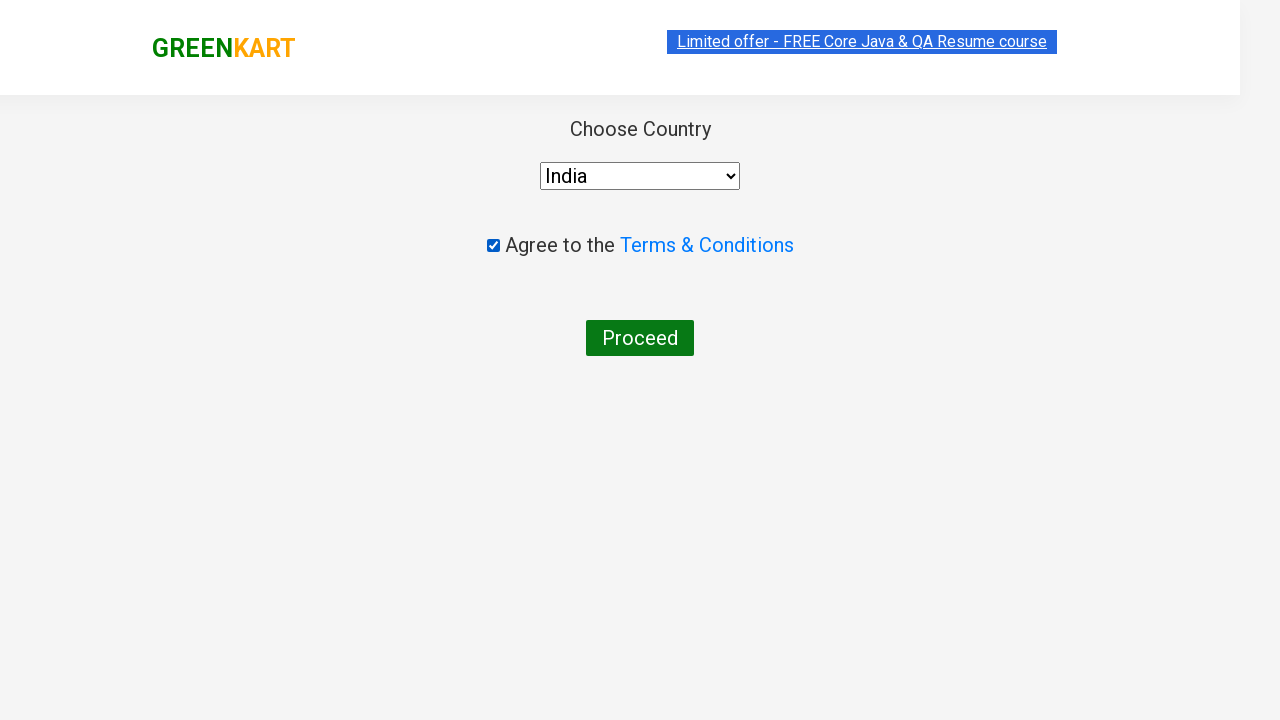

Clicked 'Proceed' button to complete order at (640, 338) on text=Proceed
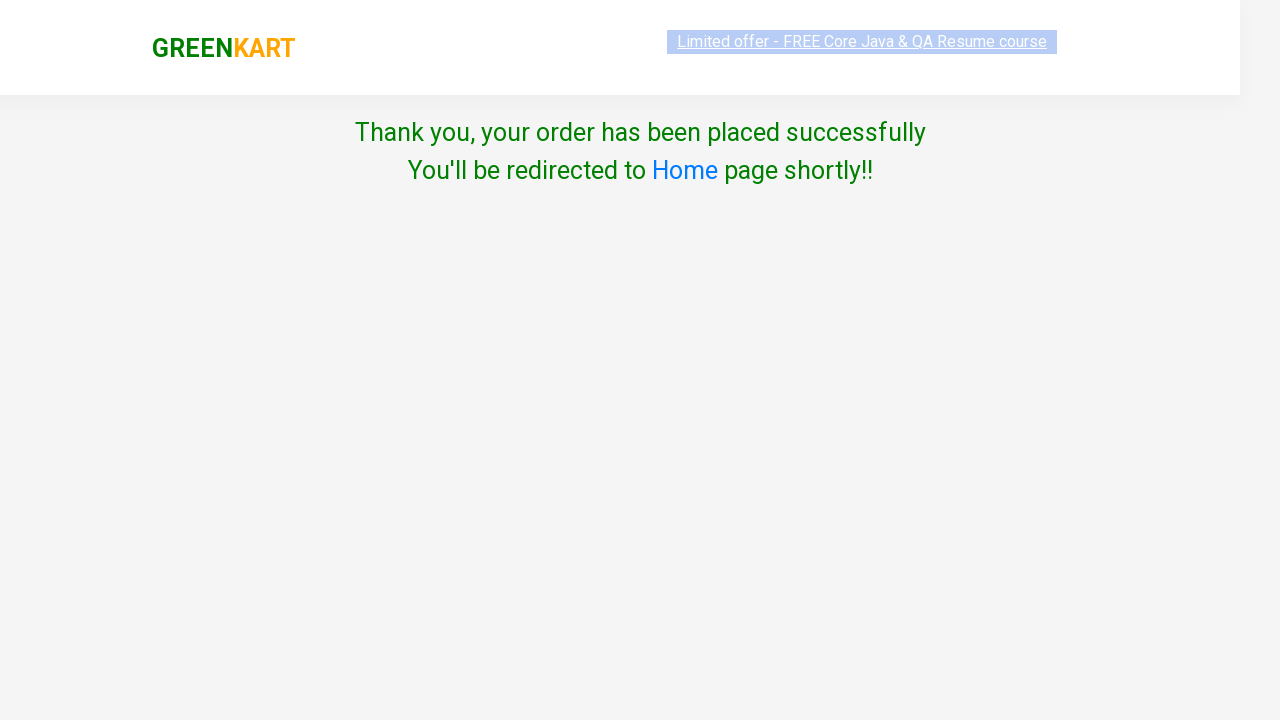

Order confirmation message verified - order placed successfully
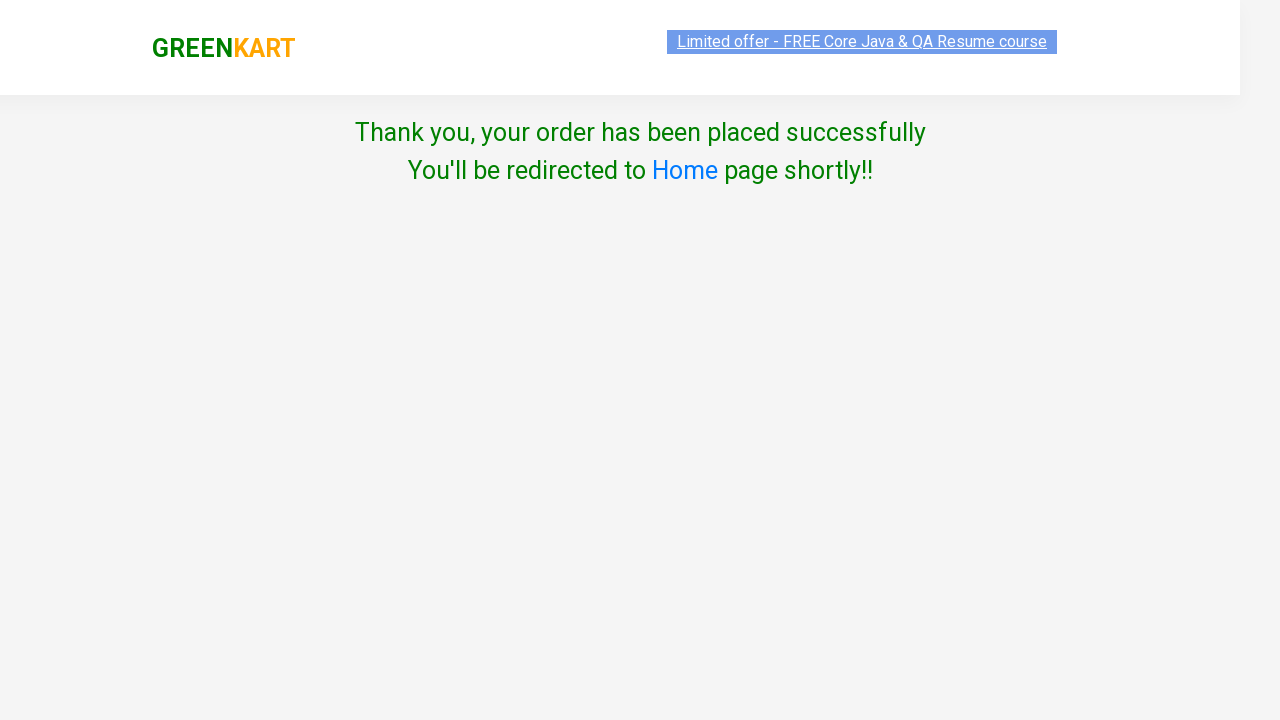

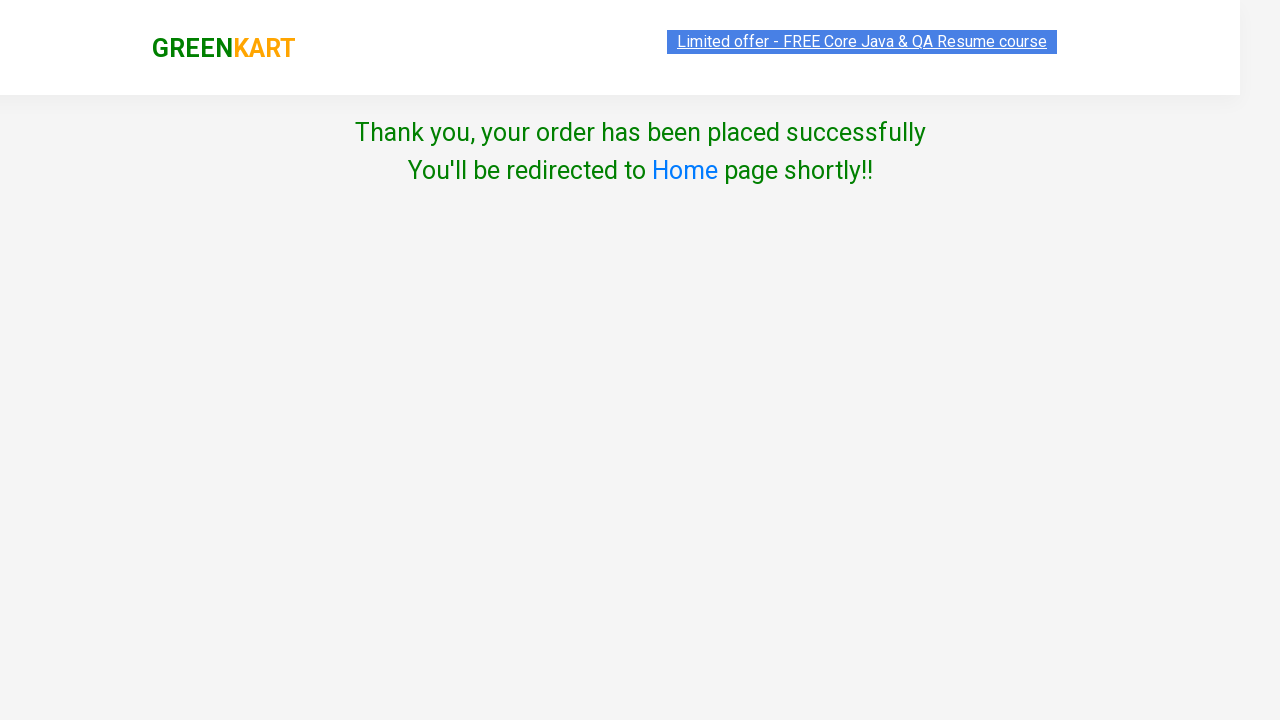